Tests registration validation by submitting form with only first name filled, verifying error message appears

Starting URL: https://www.sharelane.com/cgi-bin/register.py?page=1&zip_code=12345

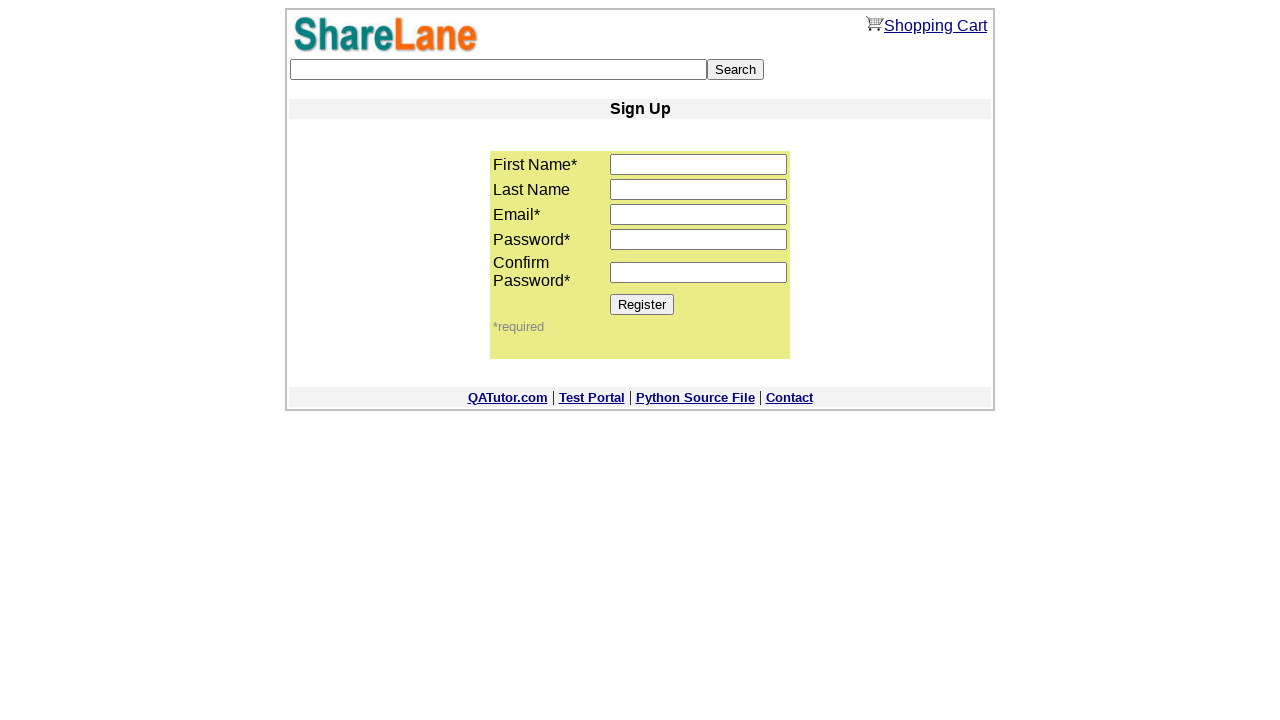

Filled first name field with 'Ivan' on input[name='first_name']
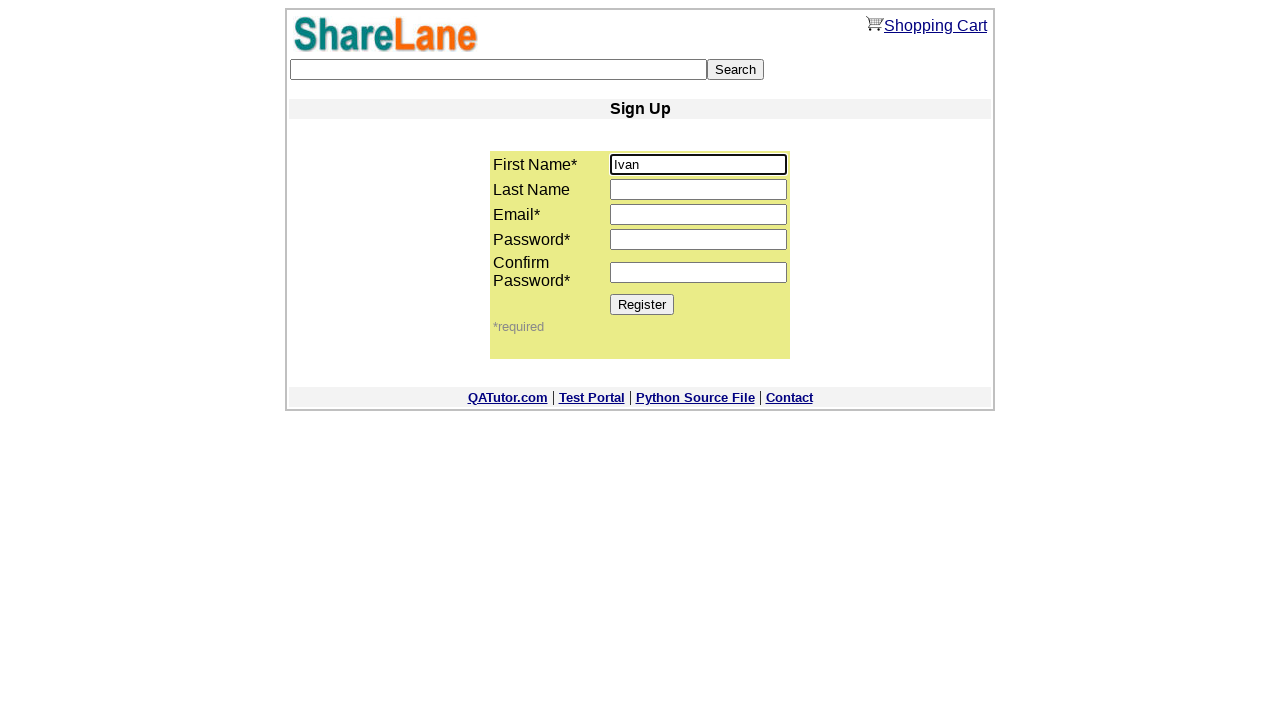

Clicked Register button at (642, 304) on input[value='Register']
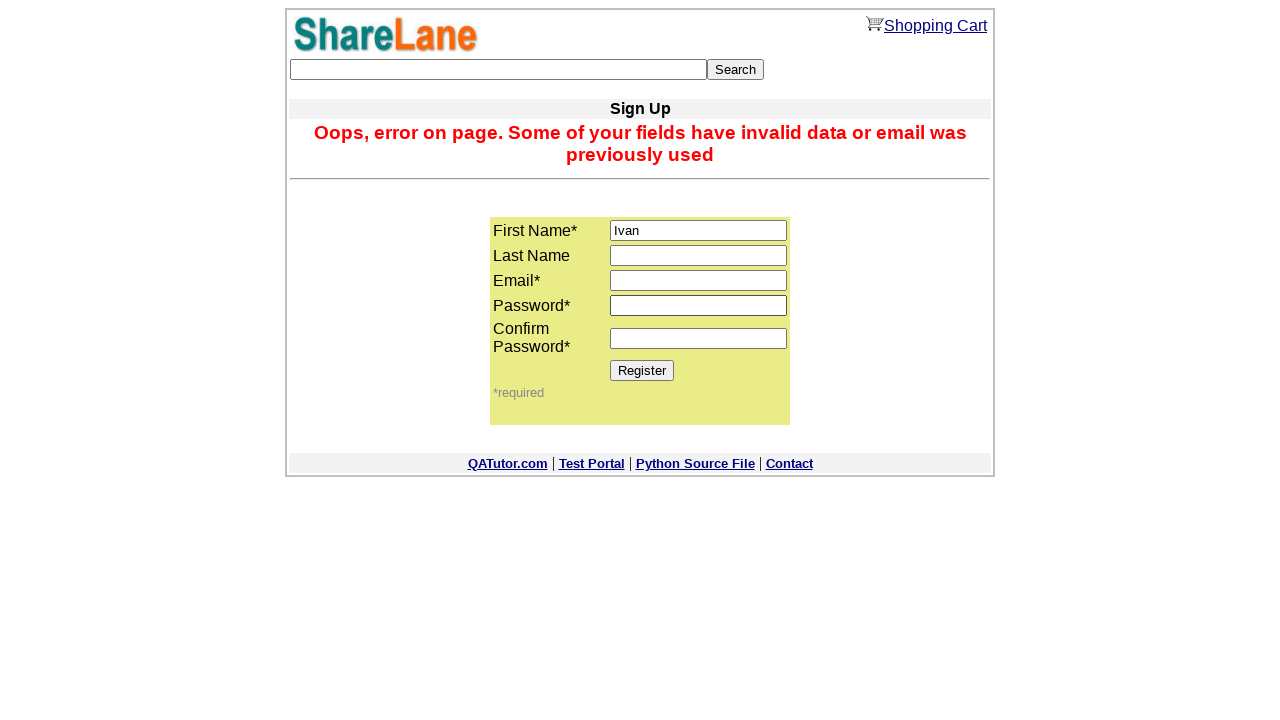

Error message appeared confirming validation failed when only first name was filled
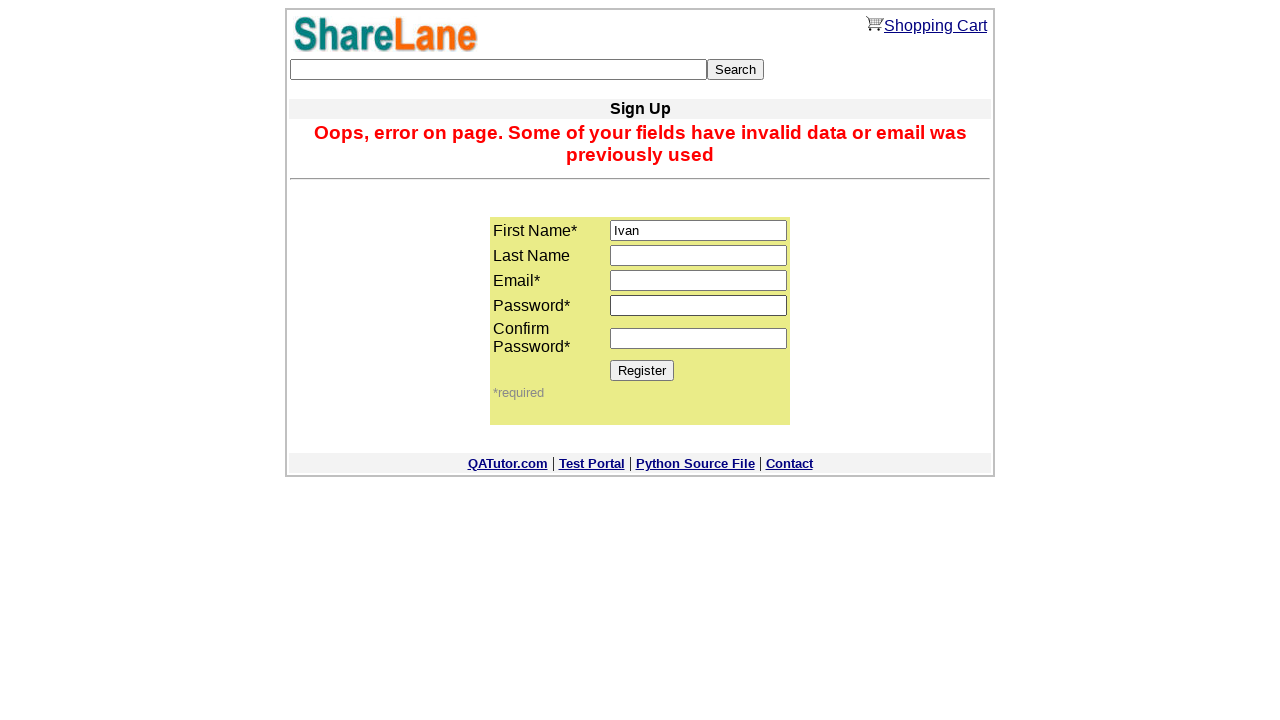

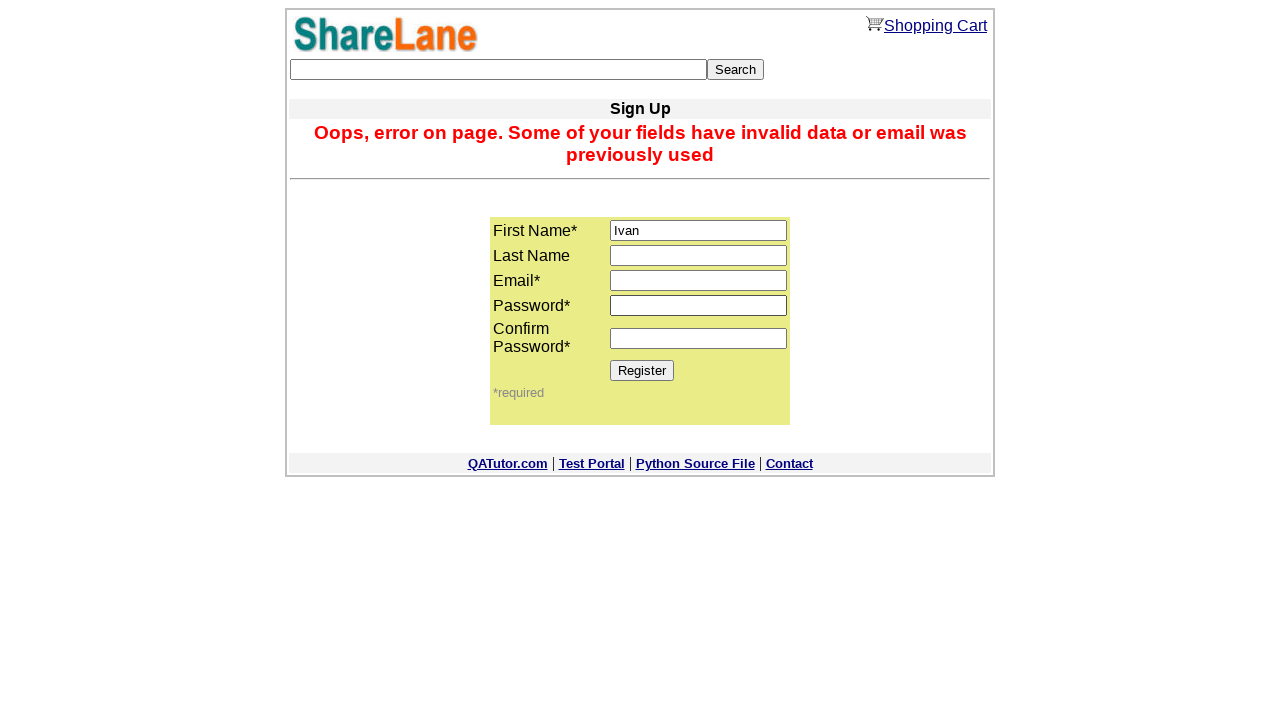